Tests dynamic content loading by clicking a button and waiting for hidden content to become visible

Starting URL: https://the-internet.herokuapp.com/dynamic_loading/1

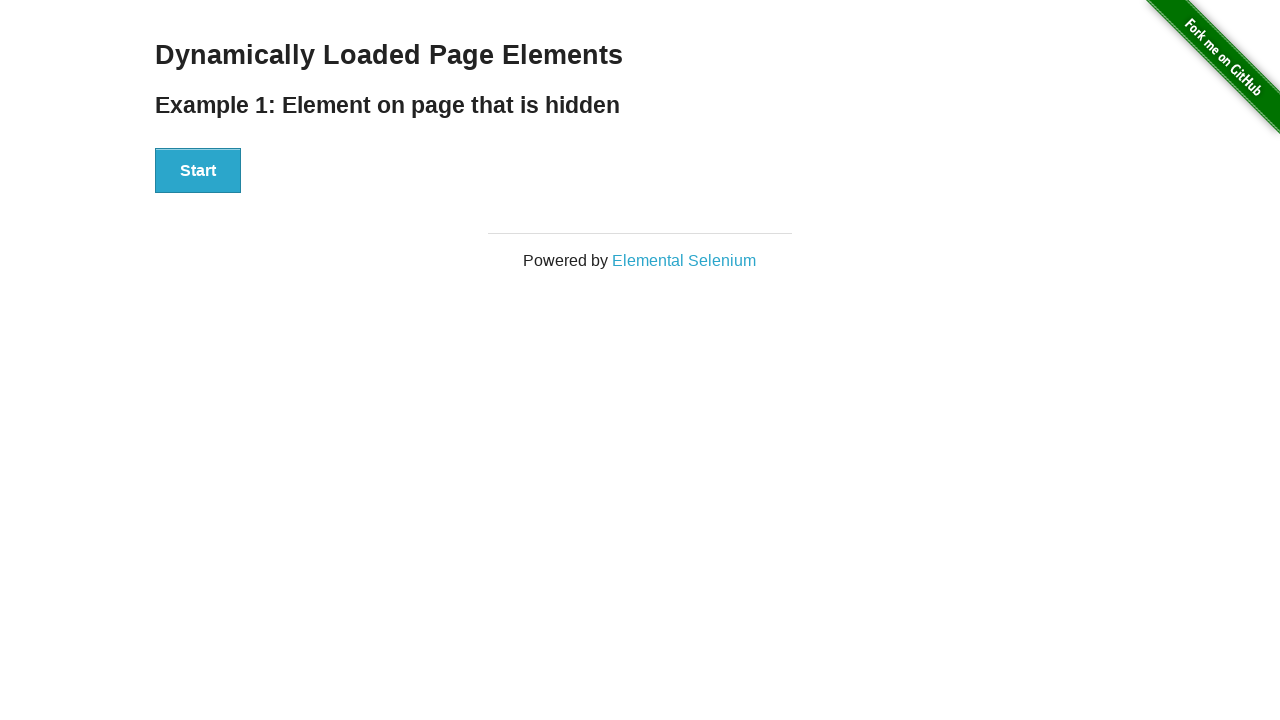

Located finish element (div#finish h4)
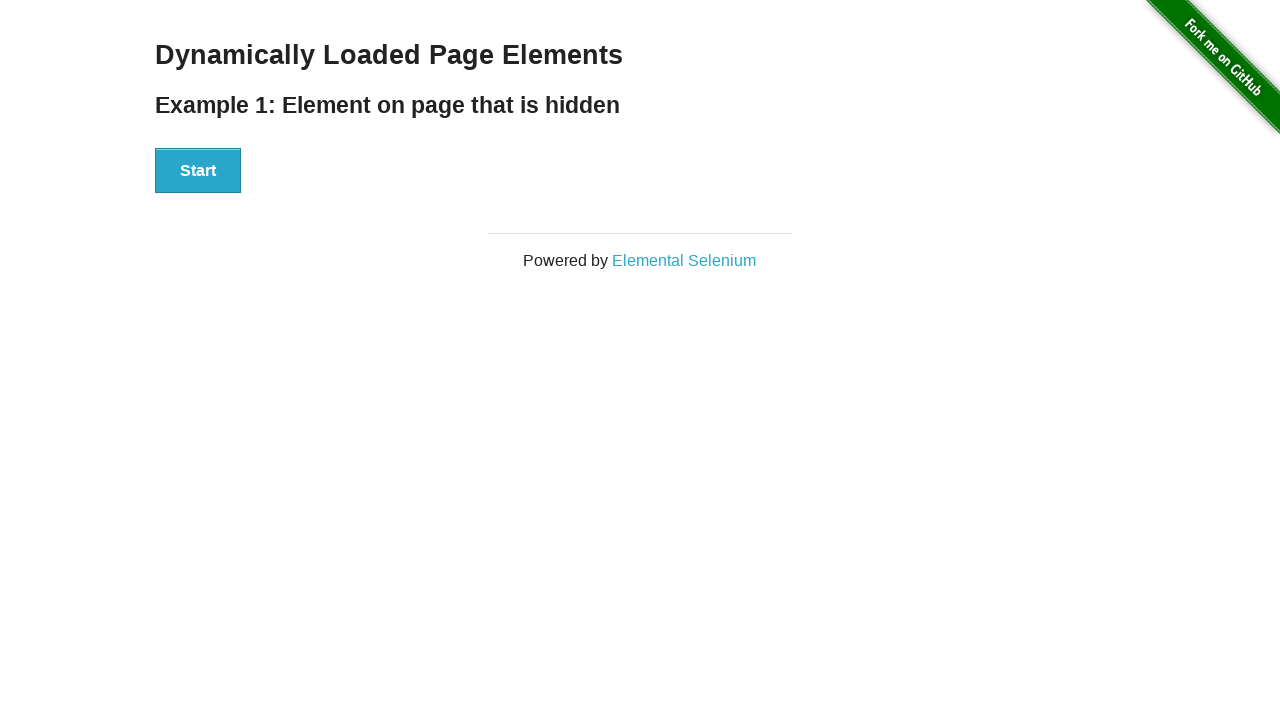

Checked initial visibility of finish element - should be hidden
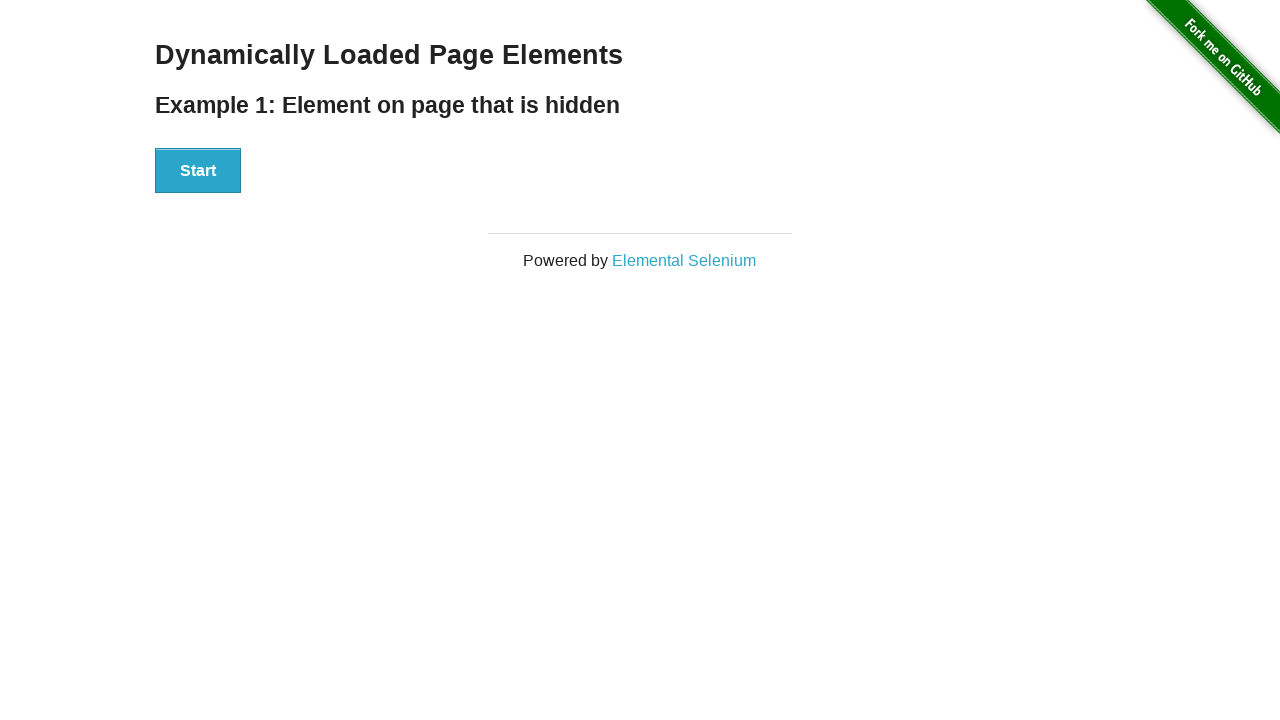

Clicked start button to trigger dynamic content loading at (198, 171) on div#start button
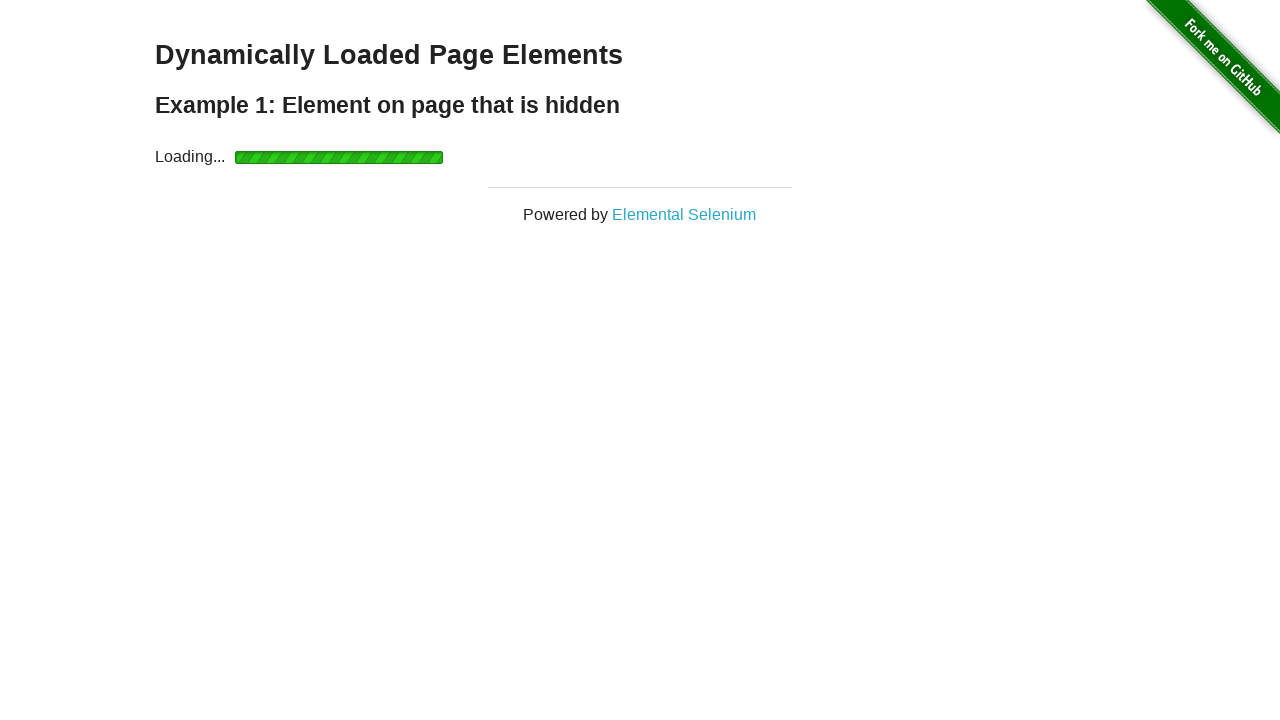

Checked visibility after click - element still loading
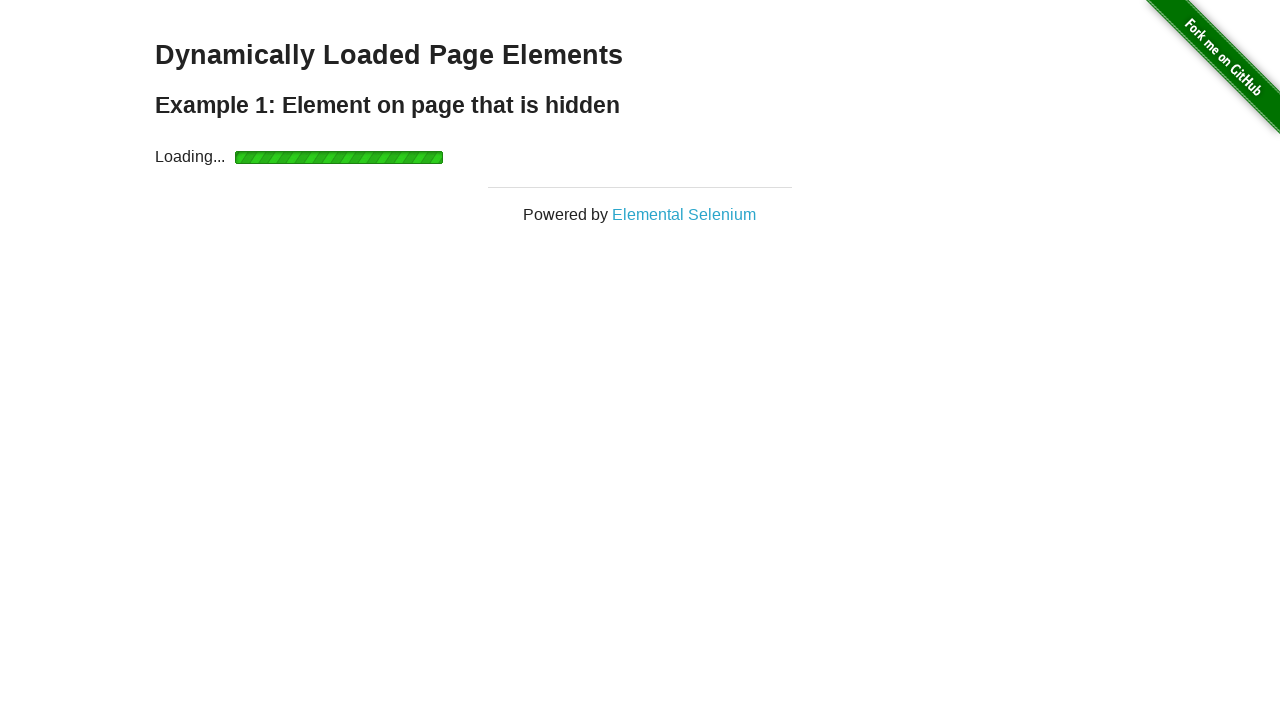

Waited for finish element to become visible - dynamic content loaded
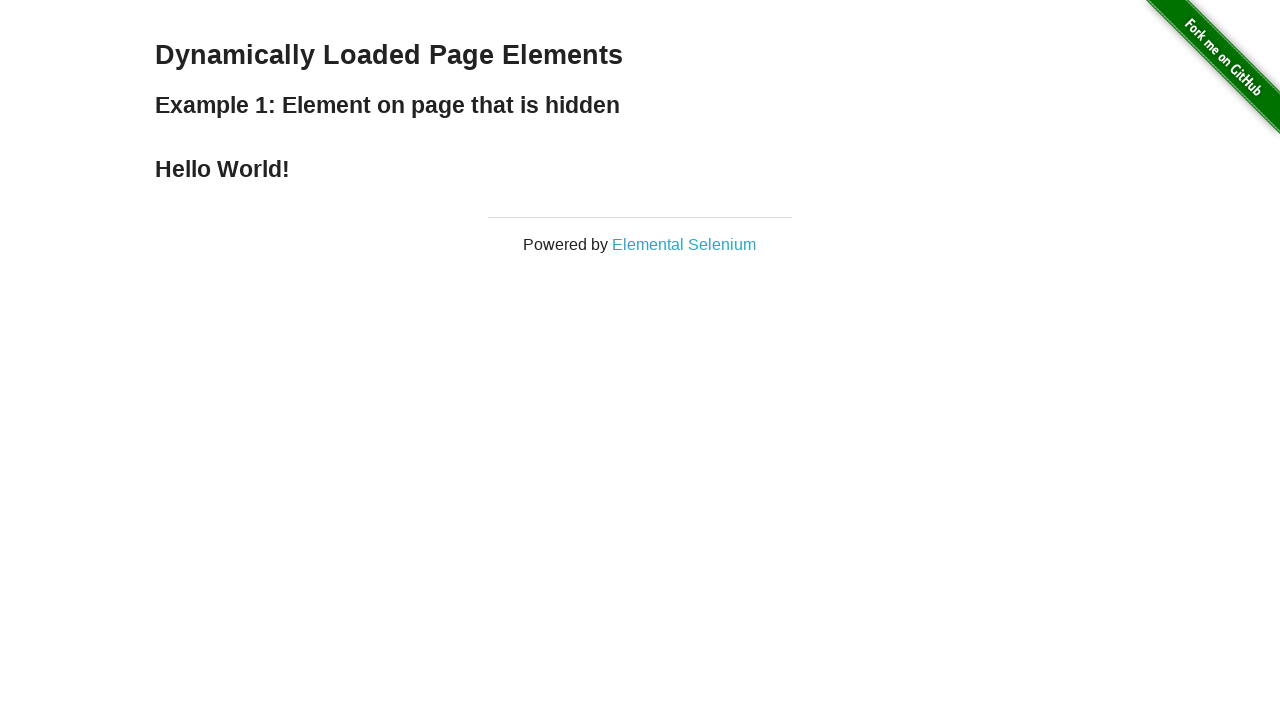

Verified finish element is now visible
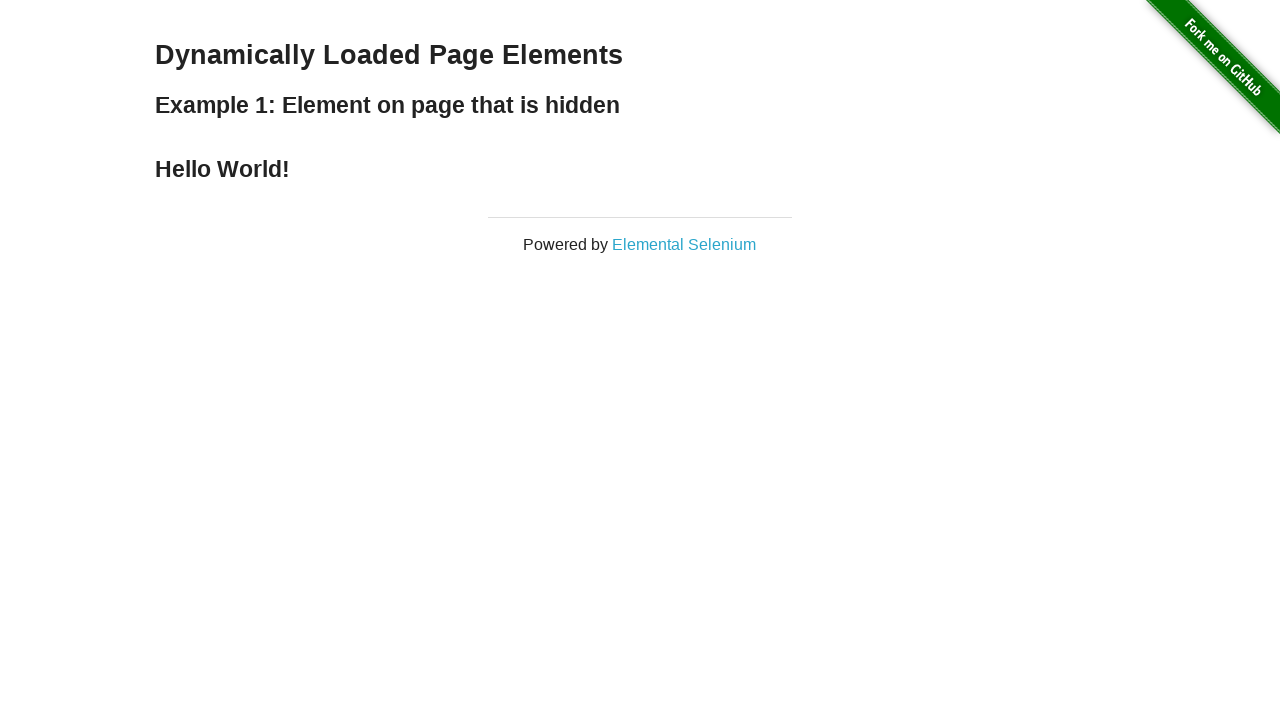

Retrieved text content from visible finish element
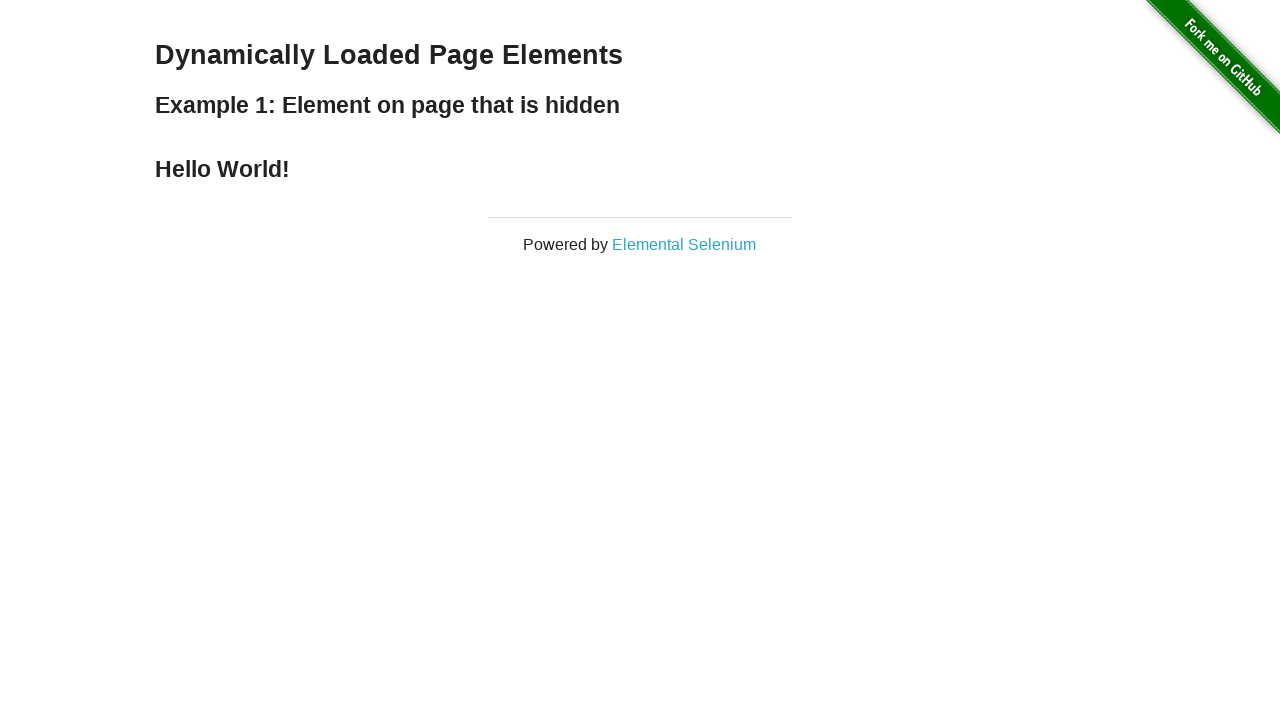

Logged element text: Hello World!
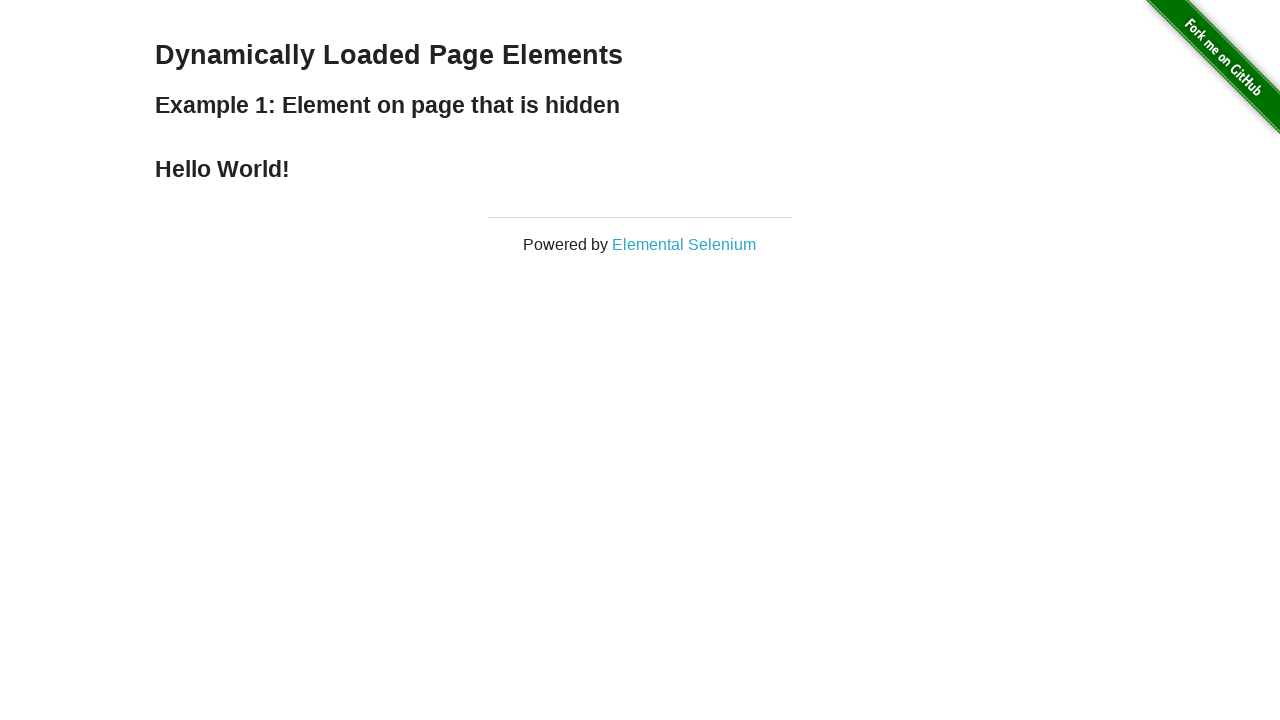

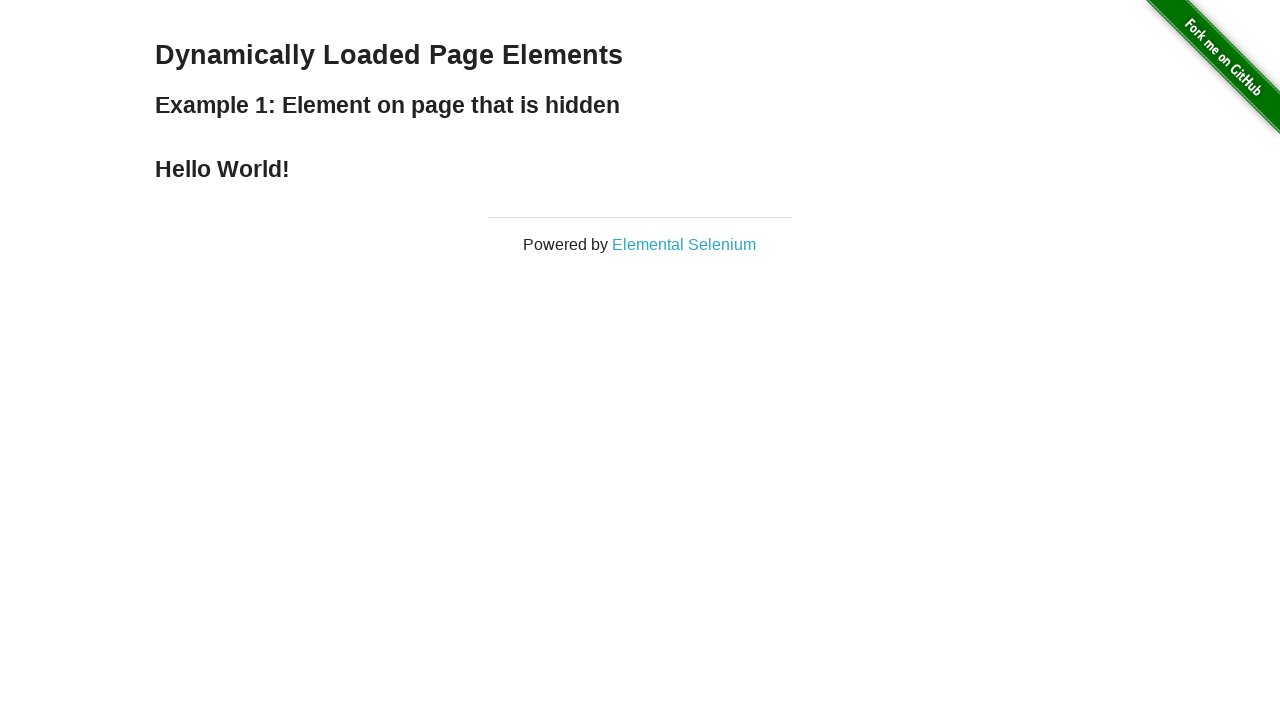